Tests login form validation by submitting empty username and password fields, then verifies that an appropriate error message "Username is required" is displayed.

Starting URL: http://practice.automationtesting.in/

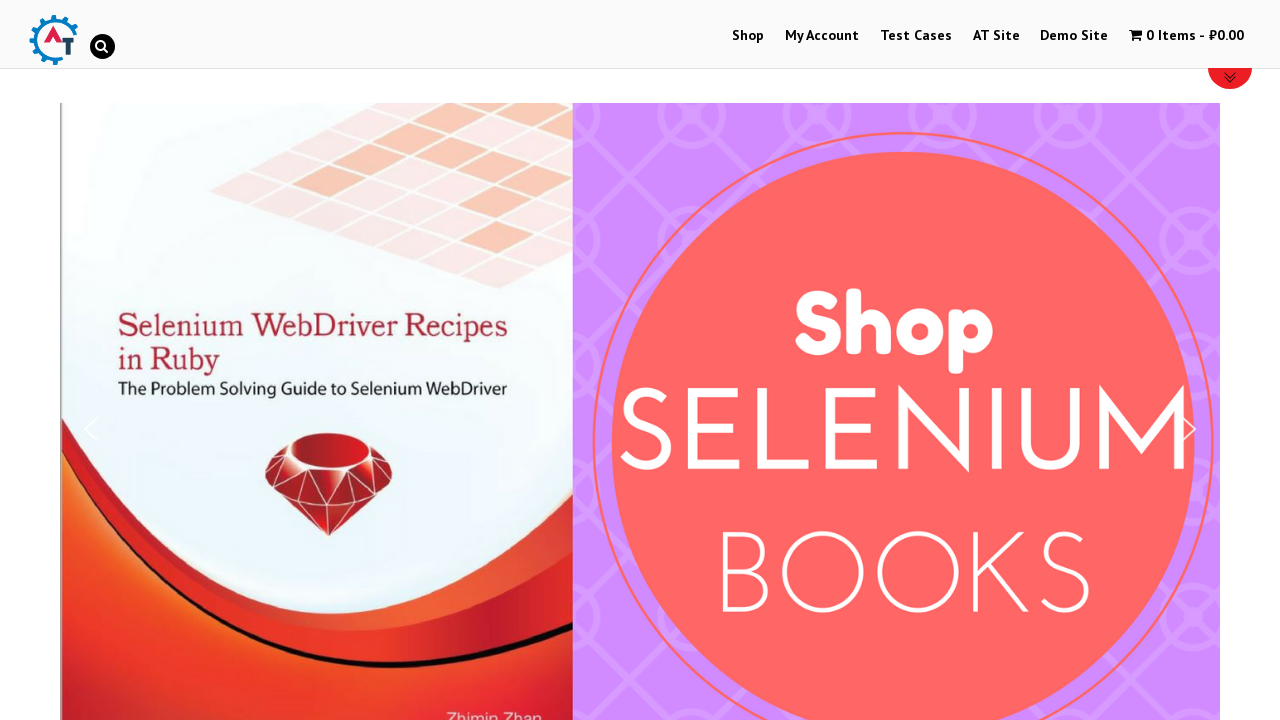

Clicked on 'My Account' link to navigate to login page at (822, 36) on xpath=//a[contains(text(),'My Account')]
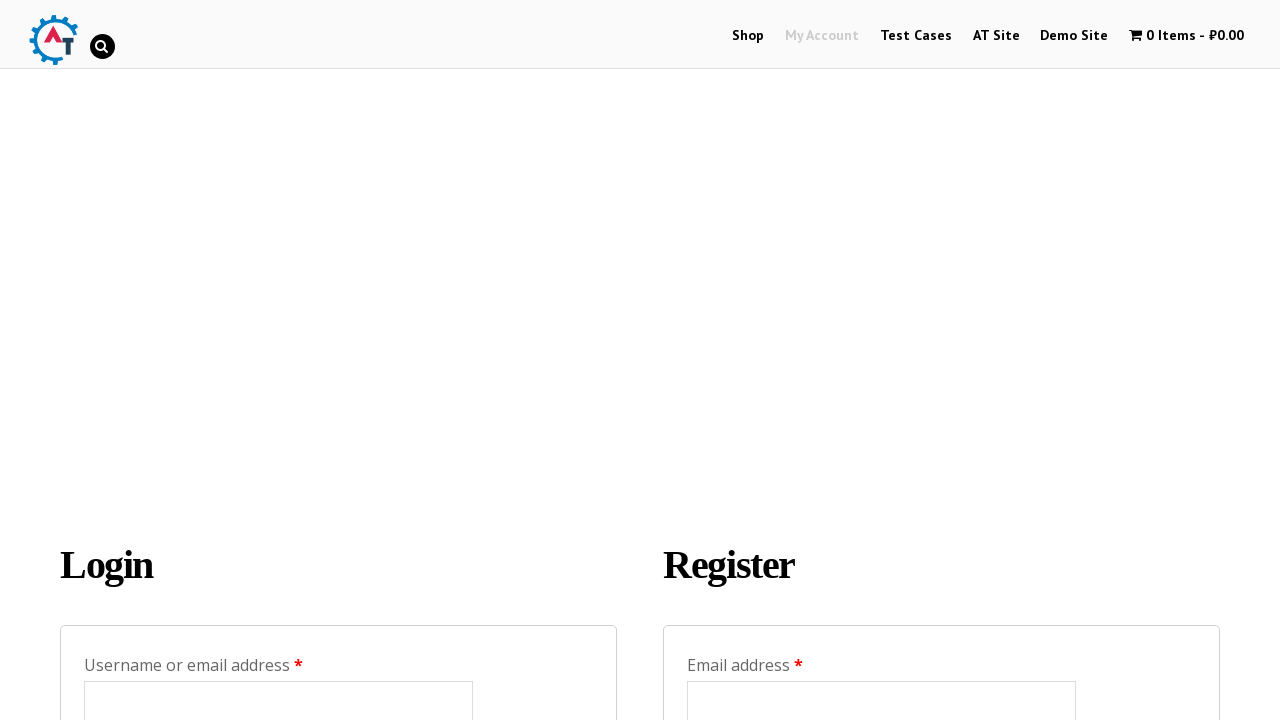

Filled username field with empty value on #username
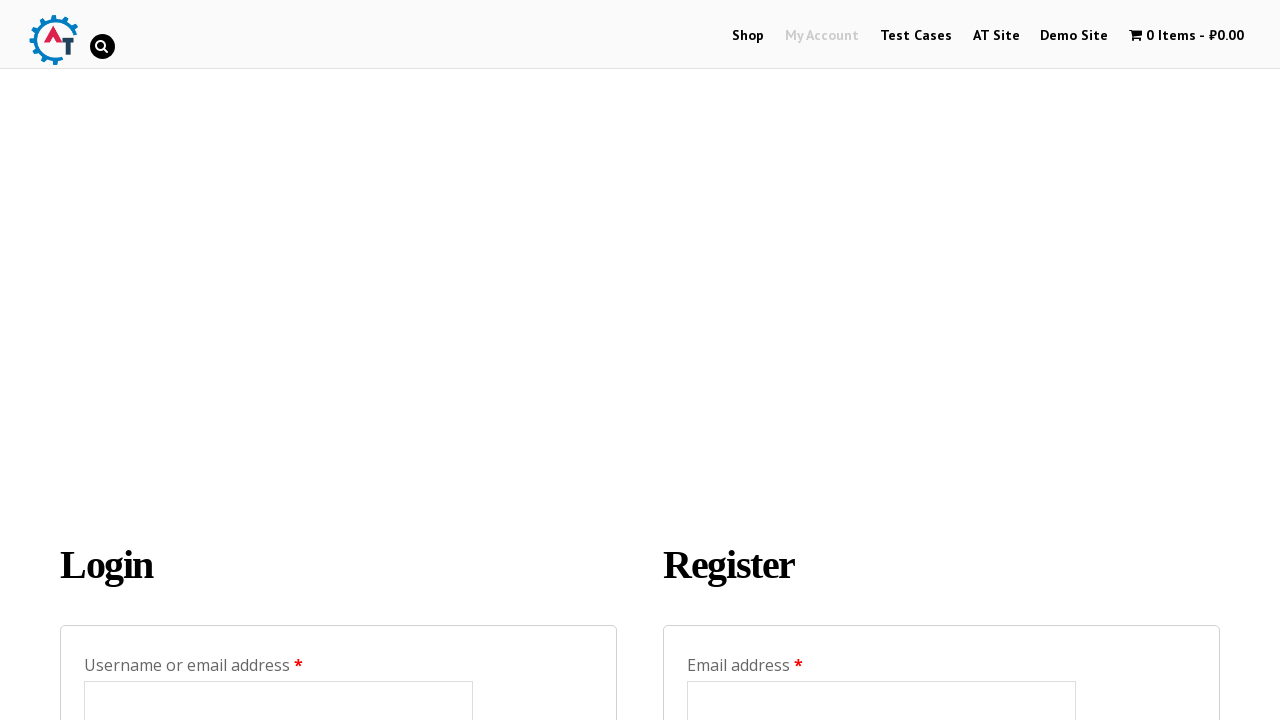

Filled password field with empty value on #password
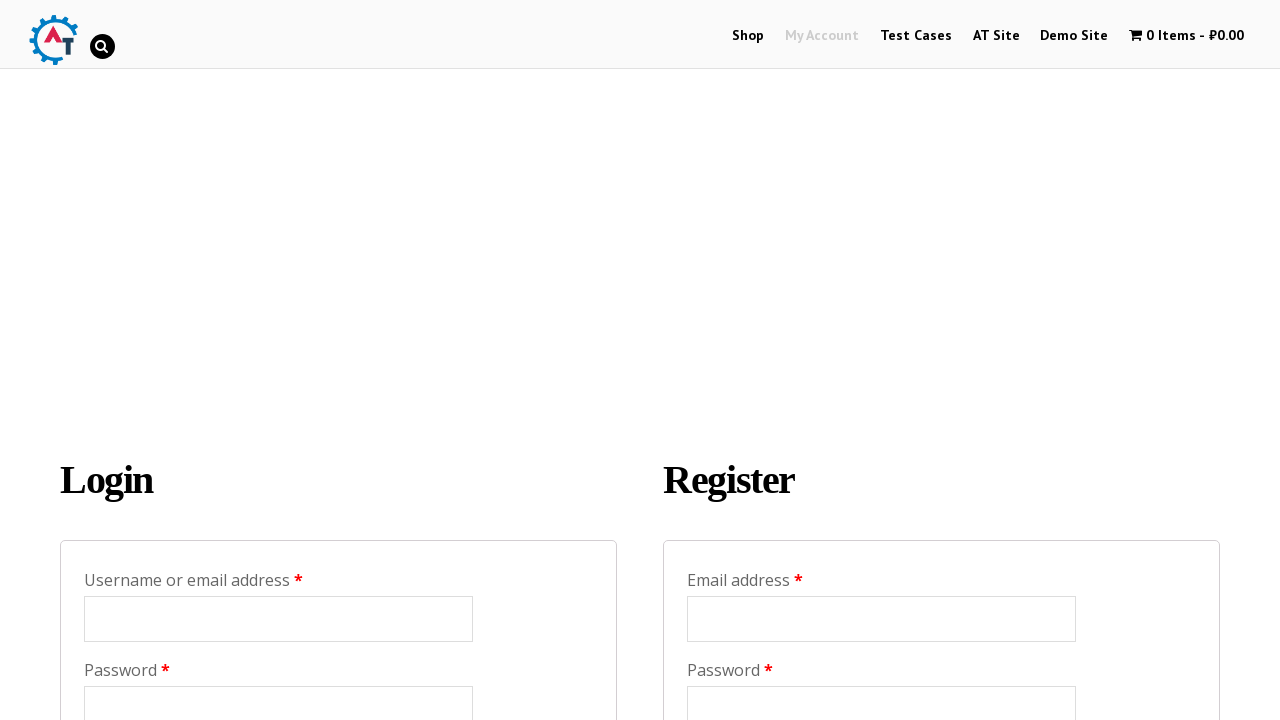

Clicked Login button to submit form with empty credentials at (129, 360) on input[value='Login']
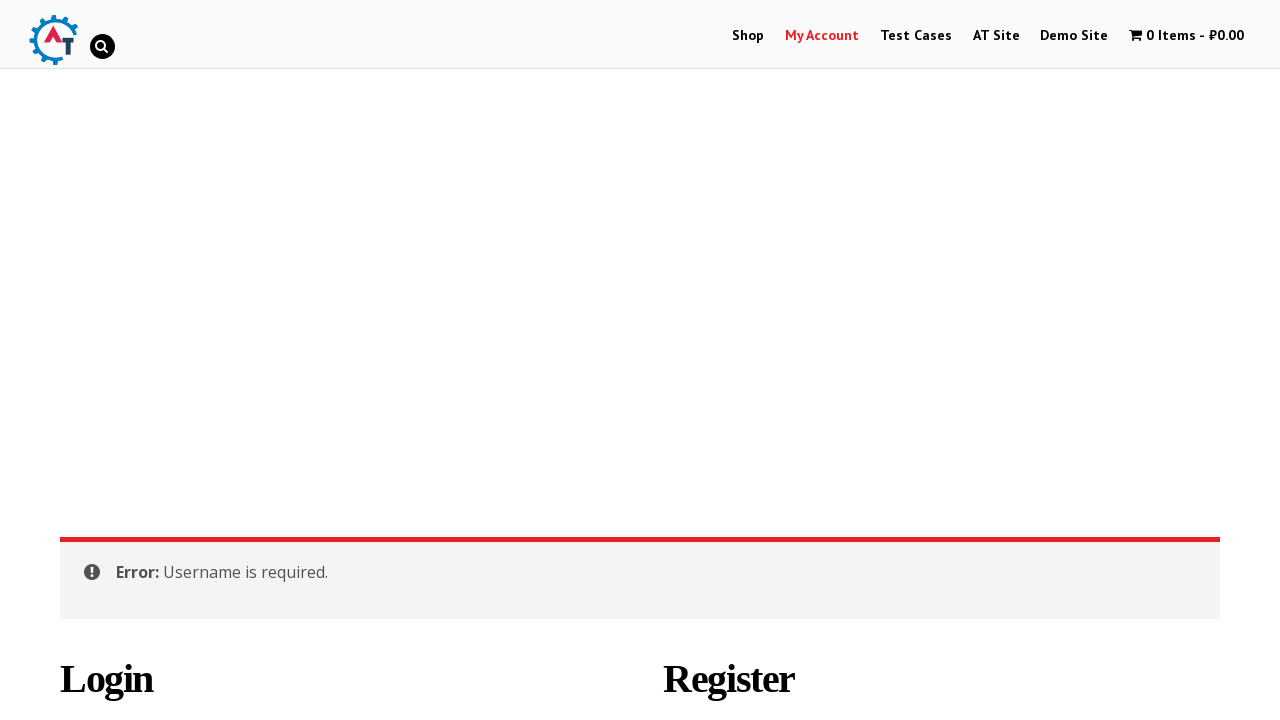

Waited for and found error message element
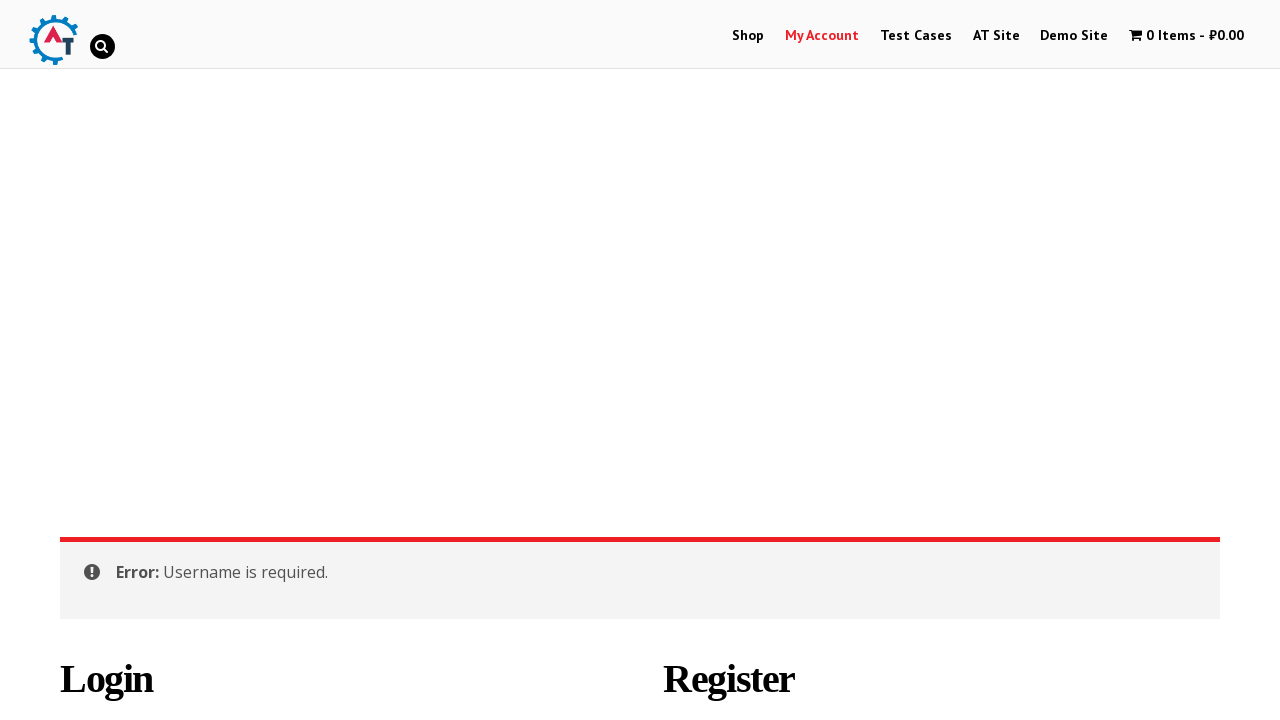

Extracted error message text: 'Error: Username is required.'
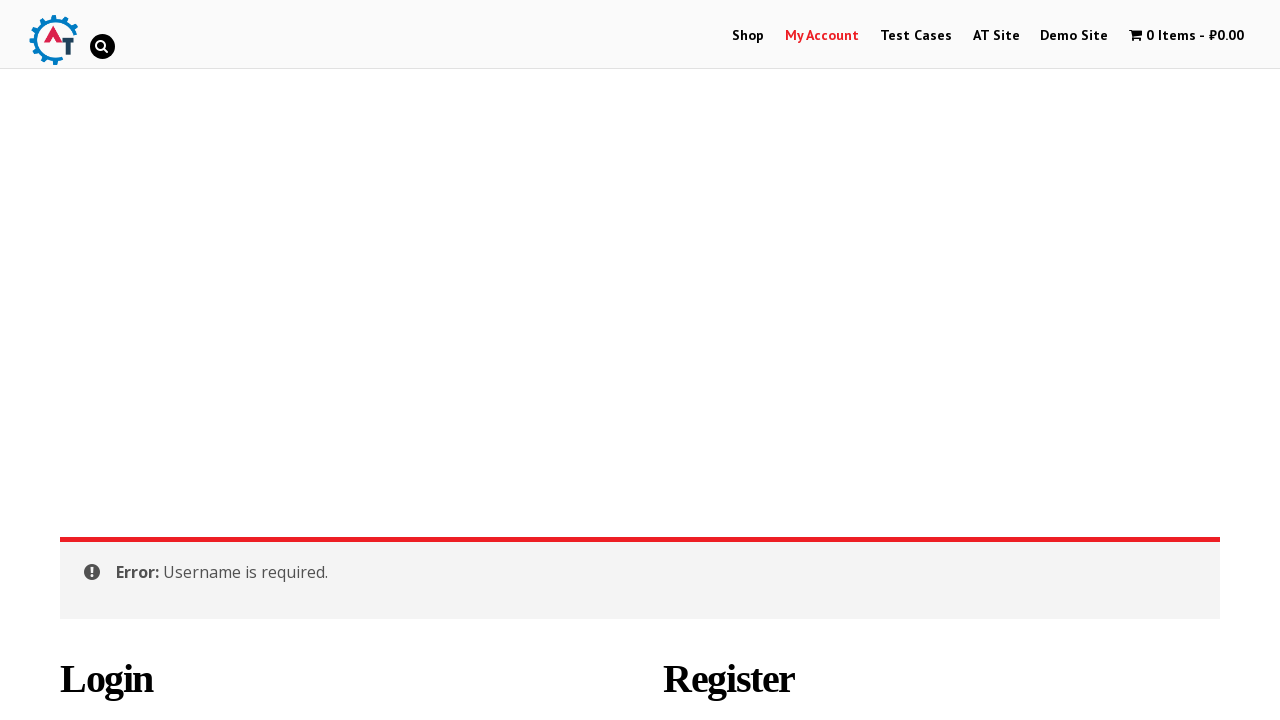

Verified error message contains 'Username is required' - assertion passed
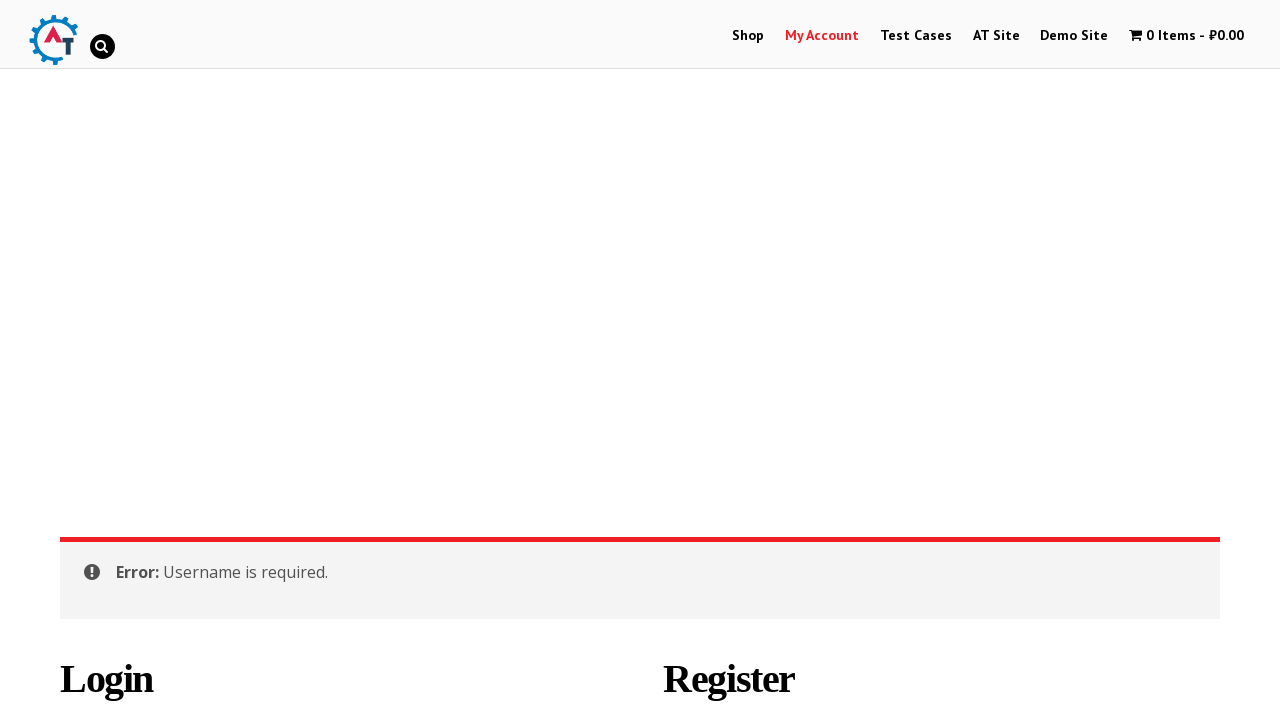

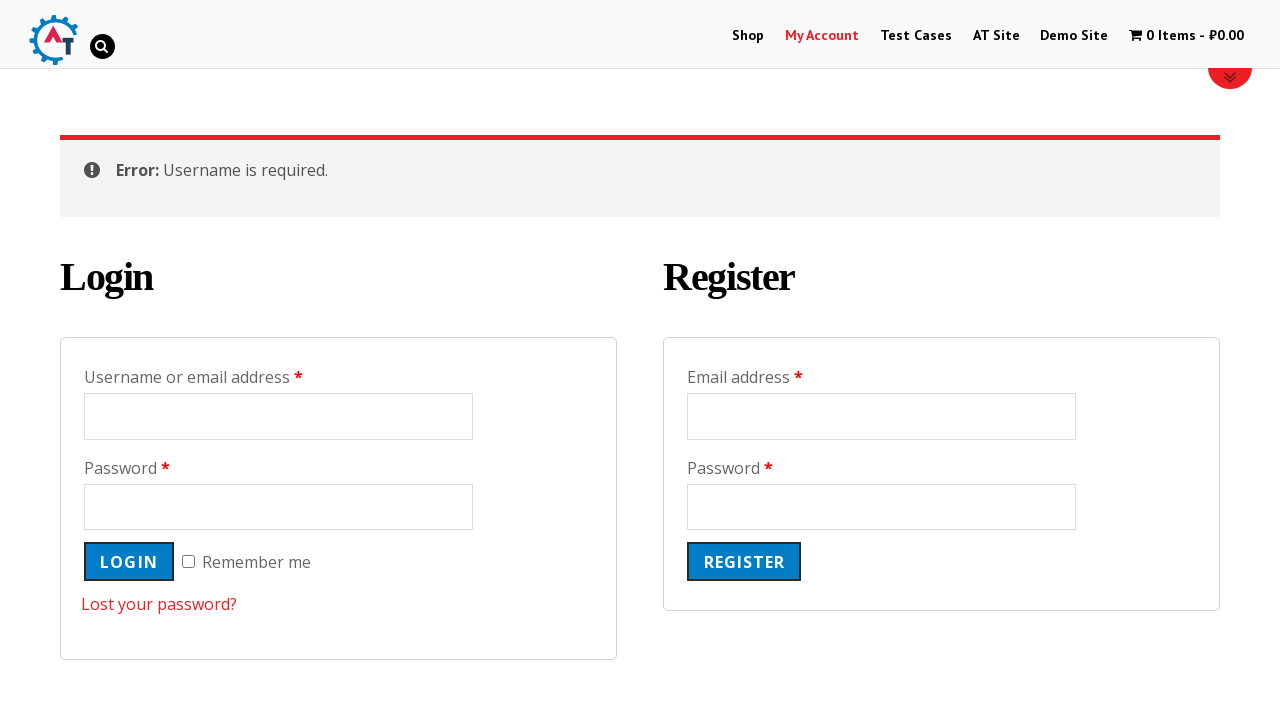